Tests multiple checkbox functionality by finding all checkboxes on a form demo page and clicking each enabled checkbox to toggle its state

Starting URL: http://echoecho.com/htmlforms09.htm

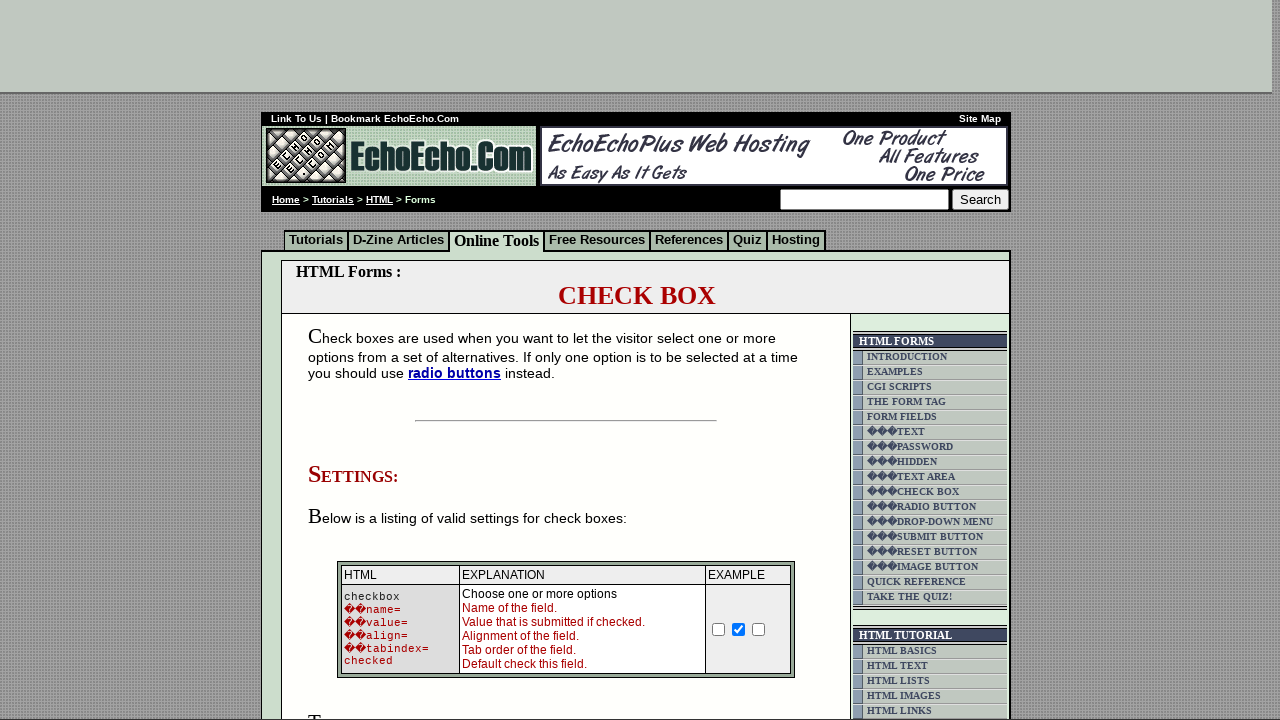

Waited for checkboxes to load on the form demo page
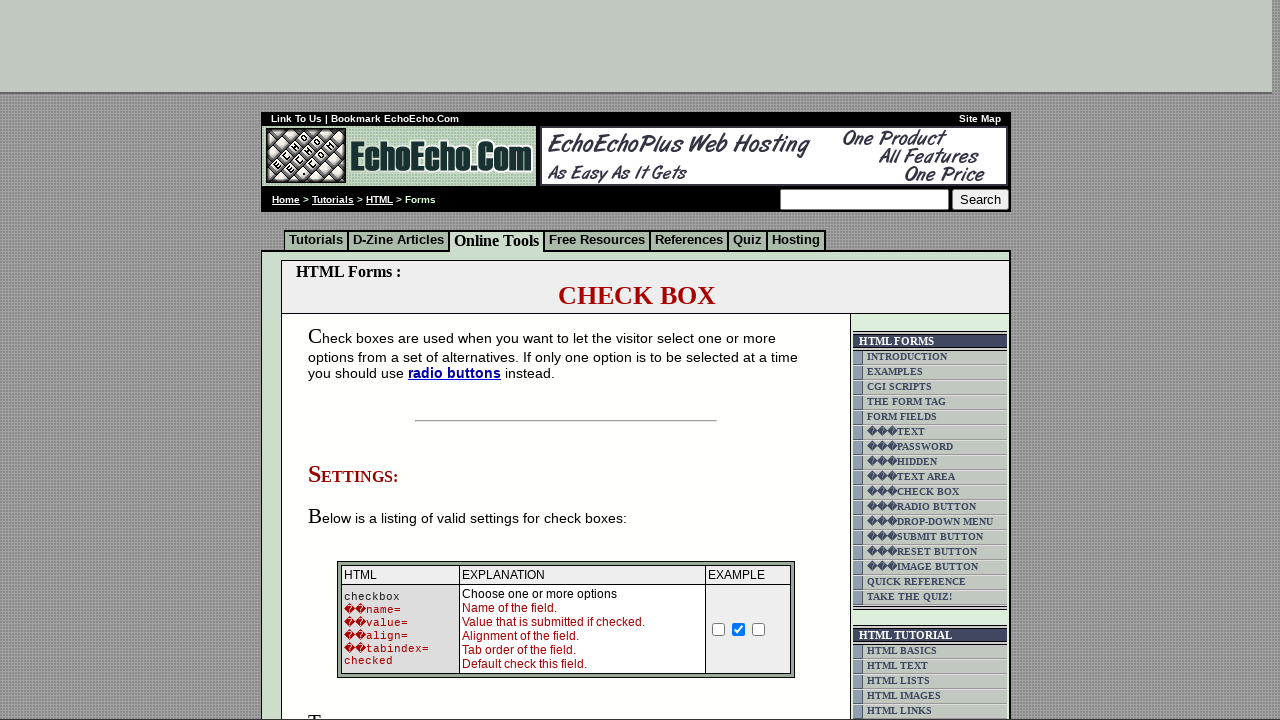

Found all checkboxes on the page
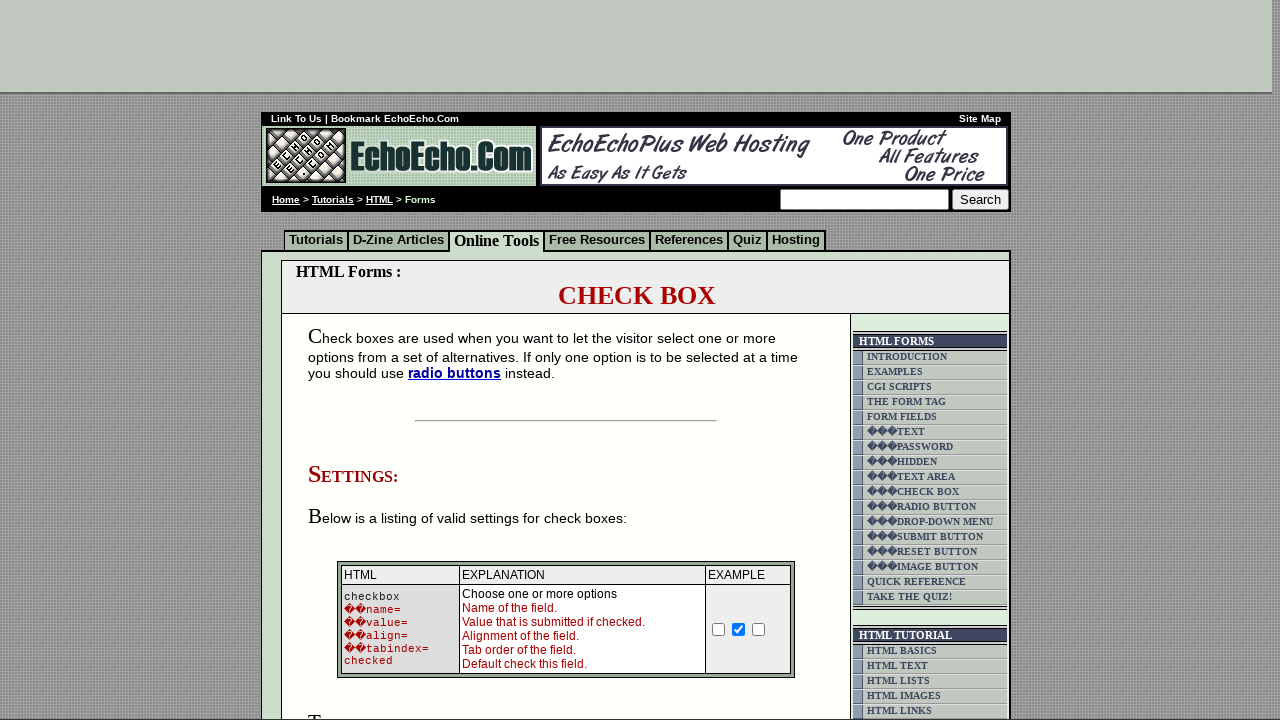

Clicked an enabled checkbox to toggle its state at (719, 629) on input[type='checkbox'] >> nth=0
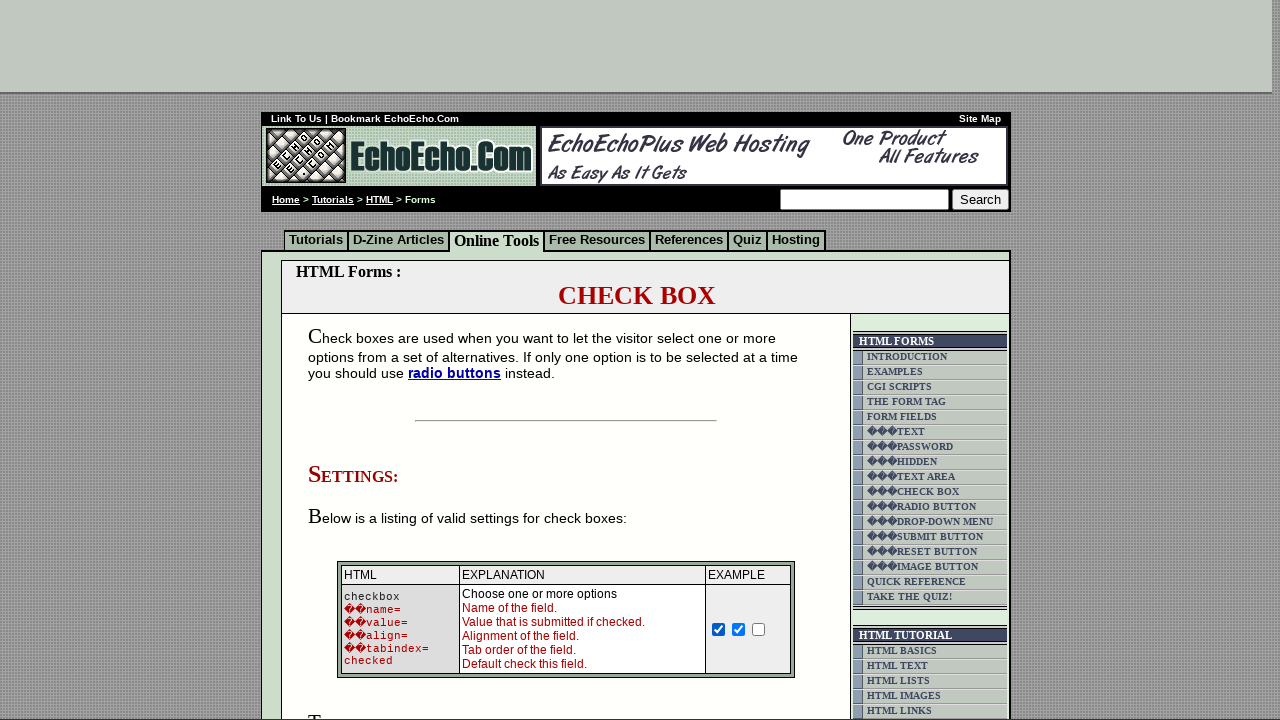

Clicked an enabled checkbox to toggle its state at (739, 629) on input[type='checkbox'] >> nth=1
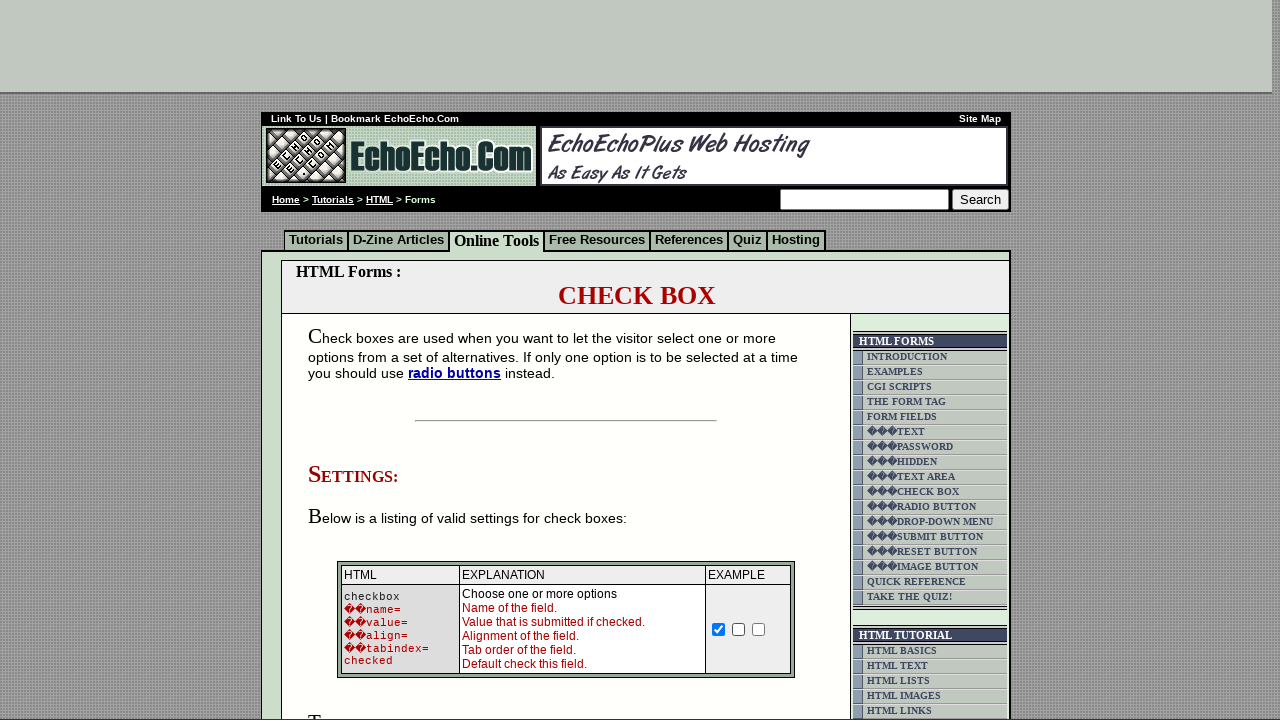

Clicked an enabled checkbox to toggle its state at (759, 629) on input[type='checkbox'] >> nth=2
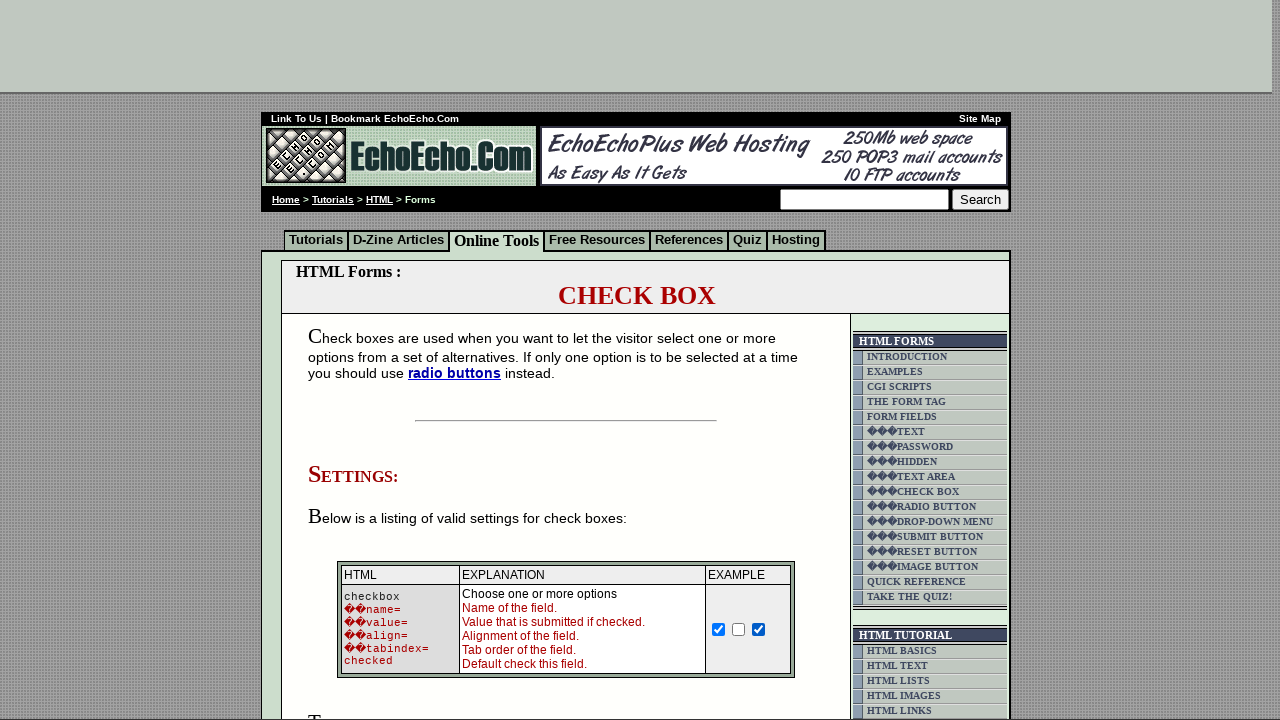

Clicked an enabled checkbox to toggle its state at (354, 360) on input[type='checkbox'] >> nth=3
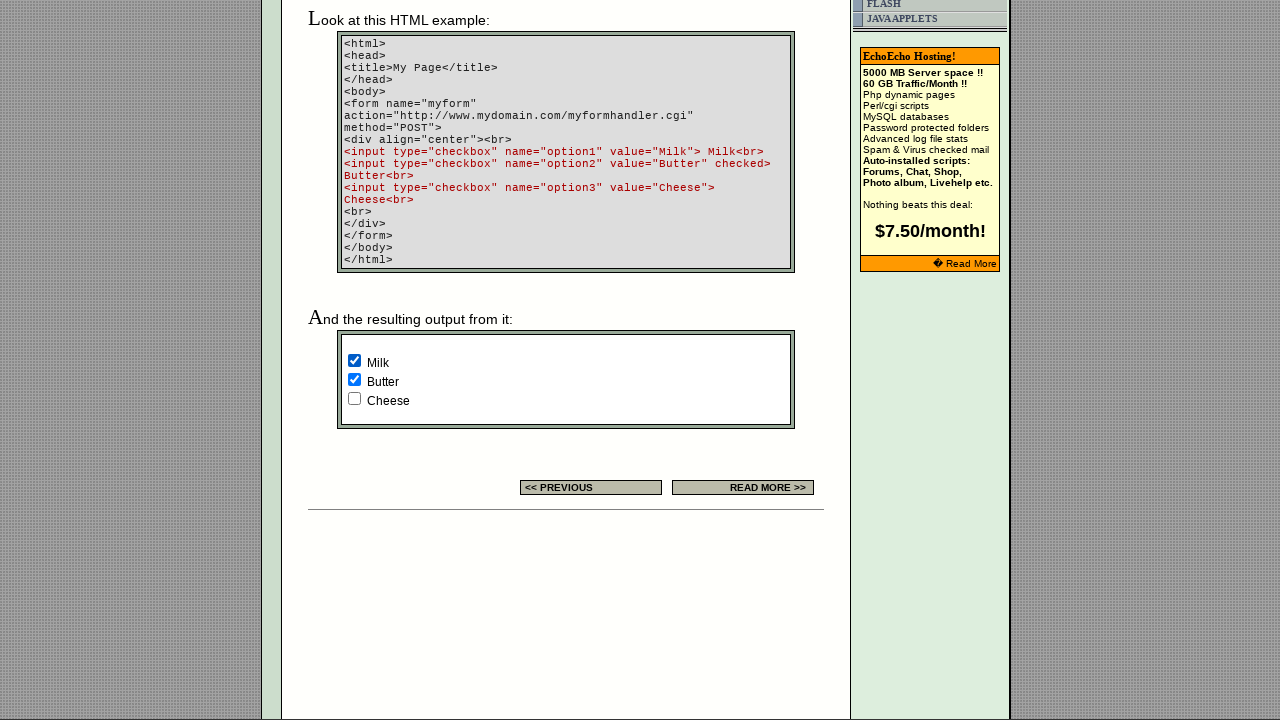

Clicked an enabled checkbox to toggle its state at (354, 380) on input[type='checkbox'] >> nth=4
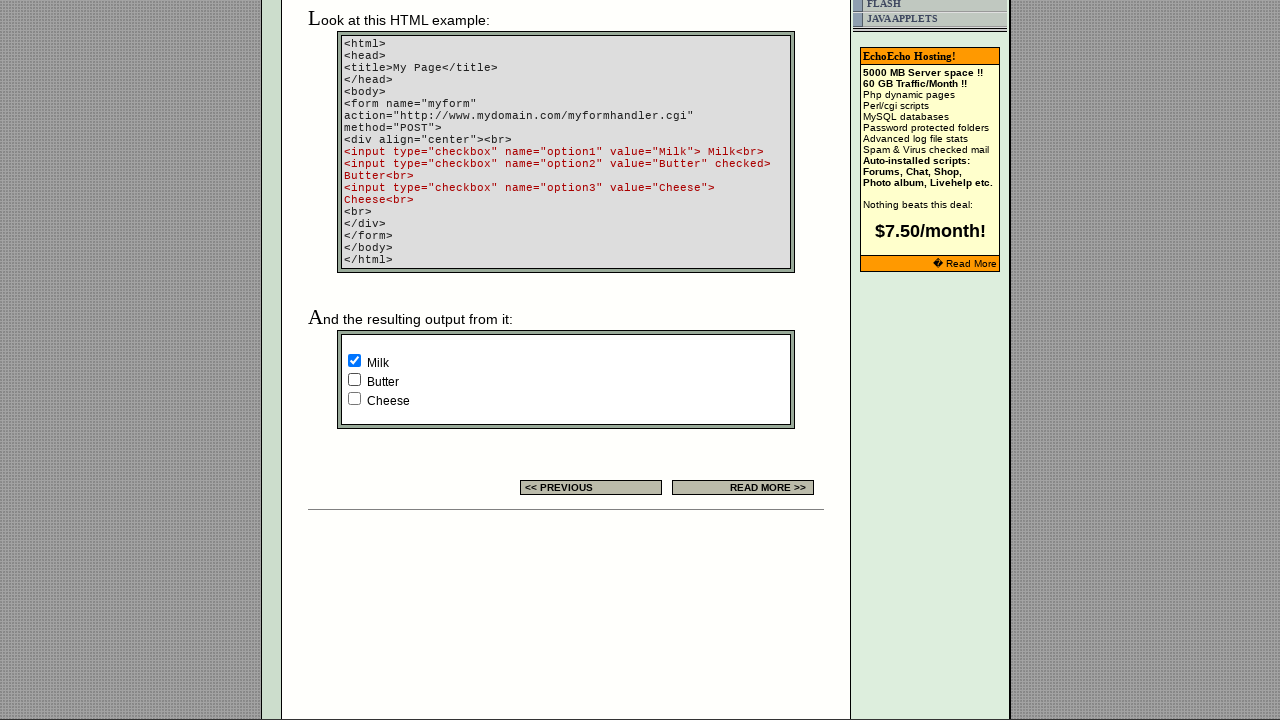

Clicked an enabled checkbox to toggle its state at (354, 398) on input[type='checkbox'] >> nth=5
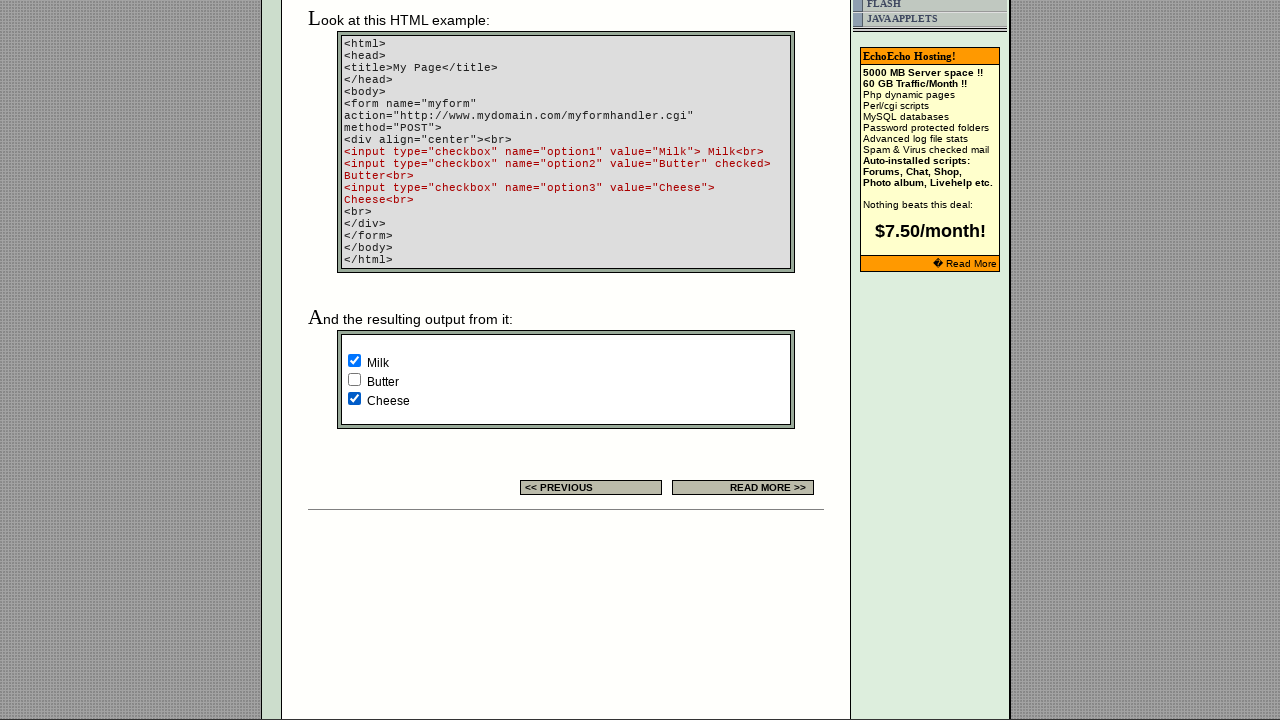

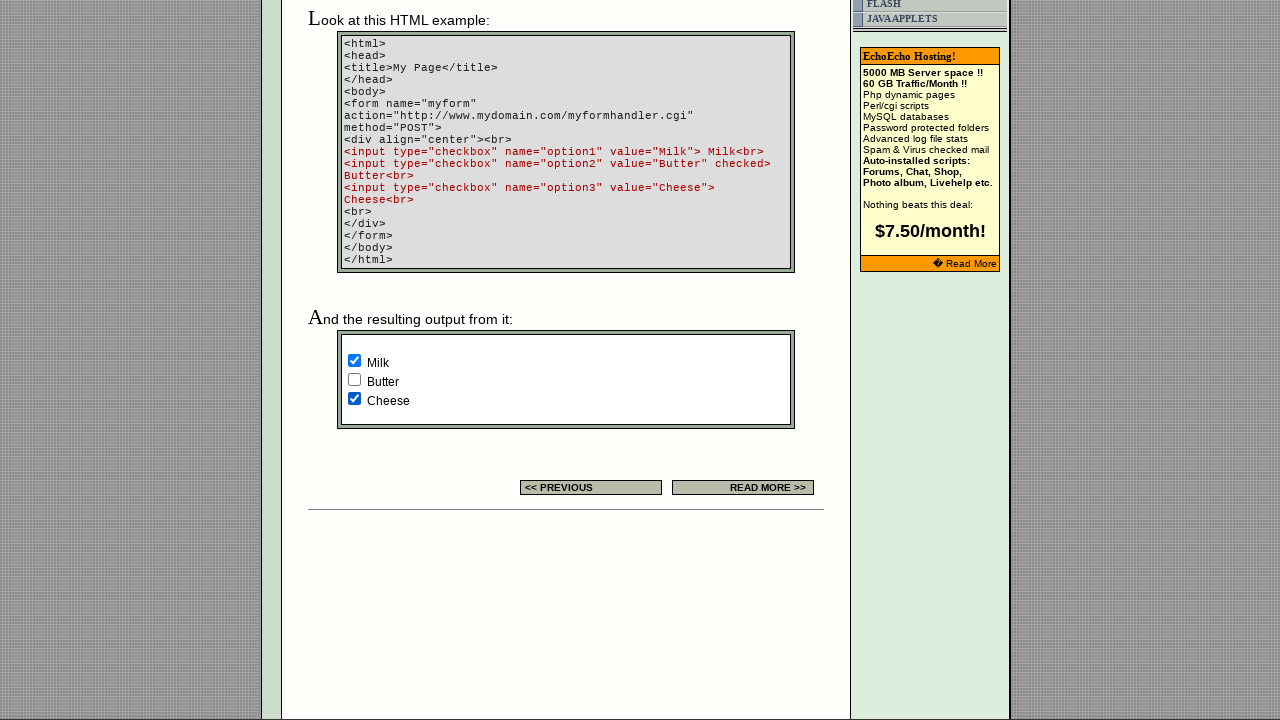